Tests JavaScript alert handling by clicking buttons that trigger alerts and confirming/accepting them

Starting URL: https://the-internet.herokuapp.com/javascript_alerts

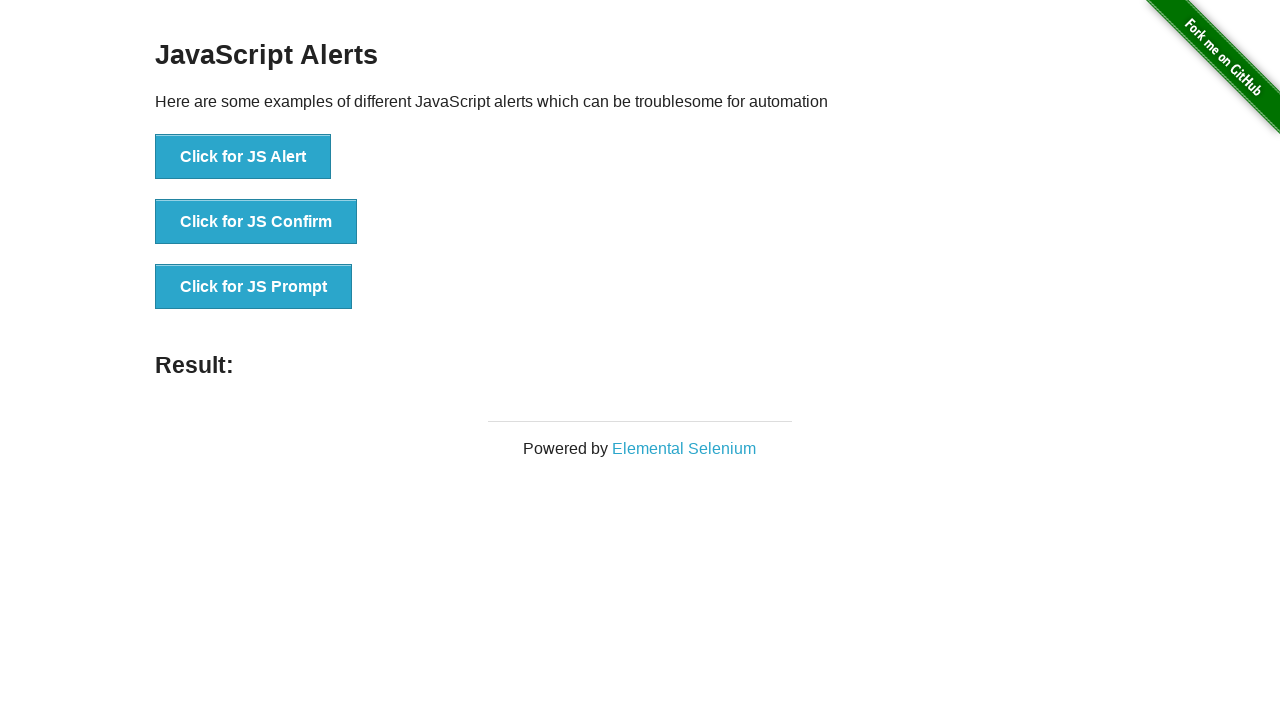

Set up dialog handler to automatically accept alerts
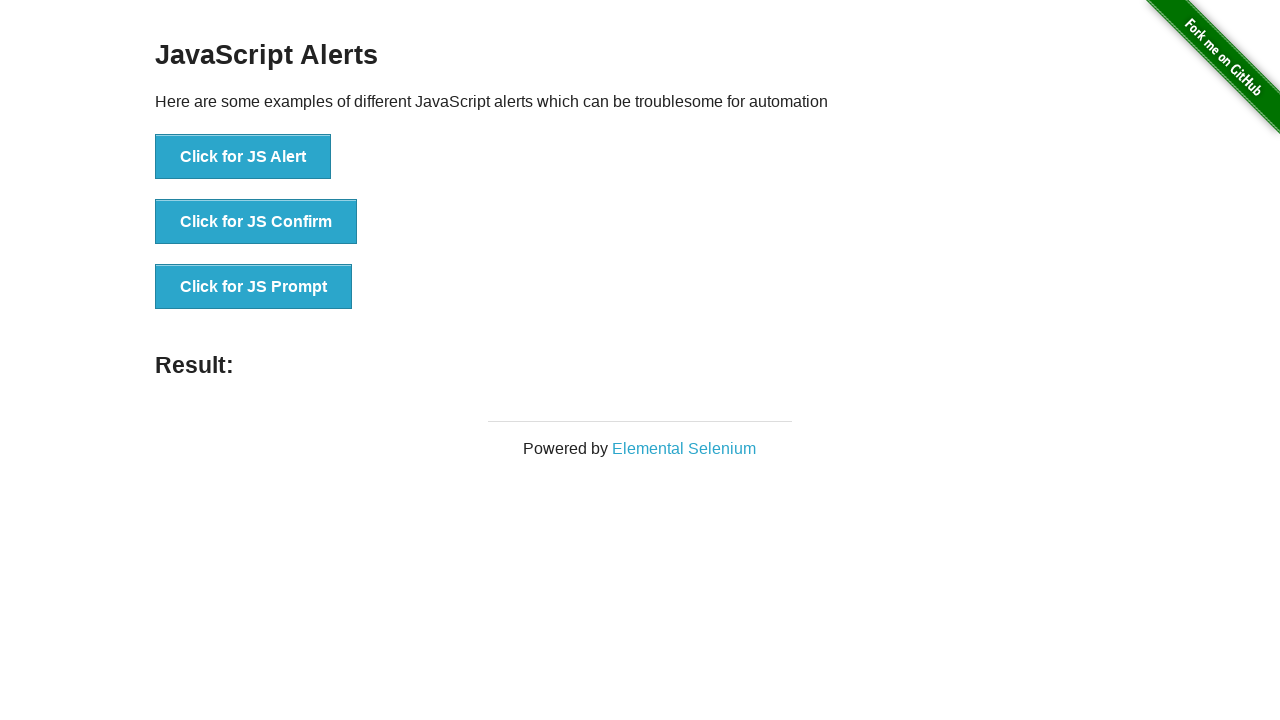

Clicked JS Alert button to trigger alert at (243, 157) on [onclick='jsAlert()']
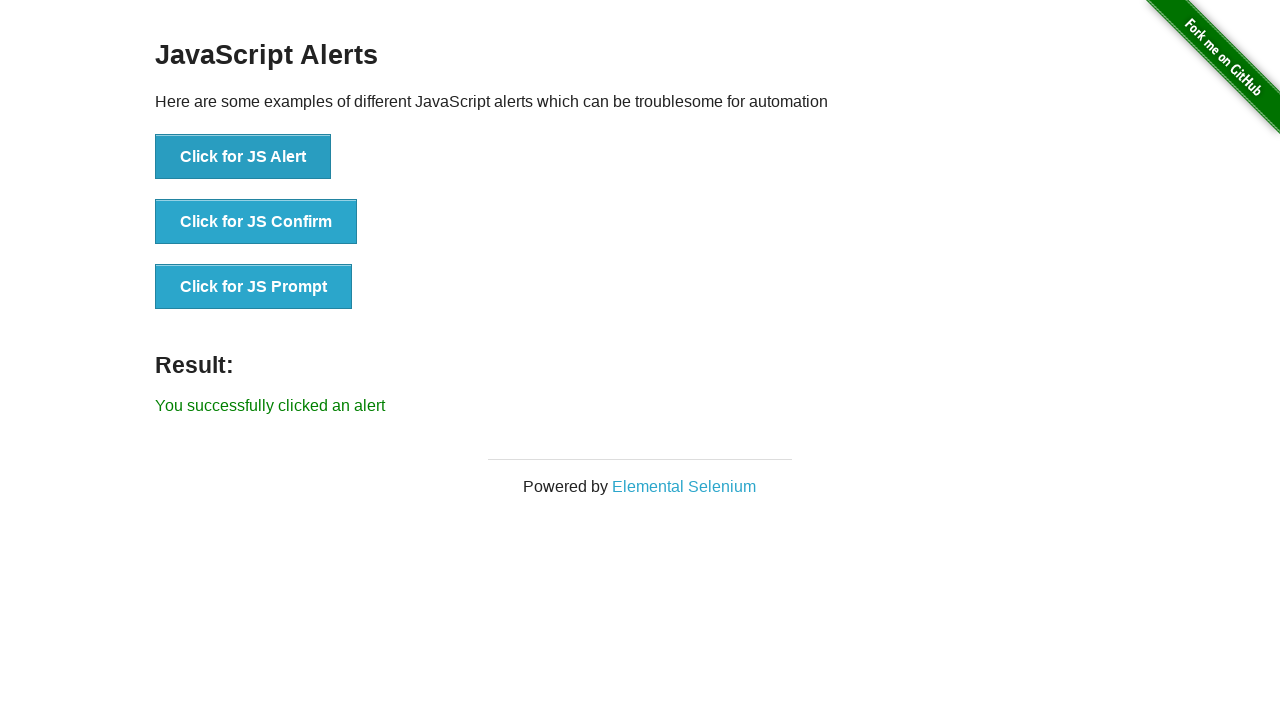

Clicked JS Confirm button to trigger confirmation dialog at (256, 222) on [onclick='jsConfirm()']
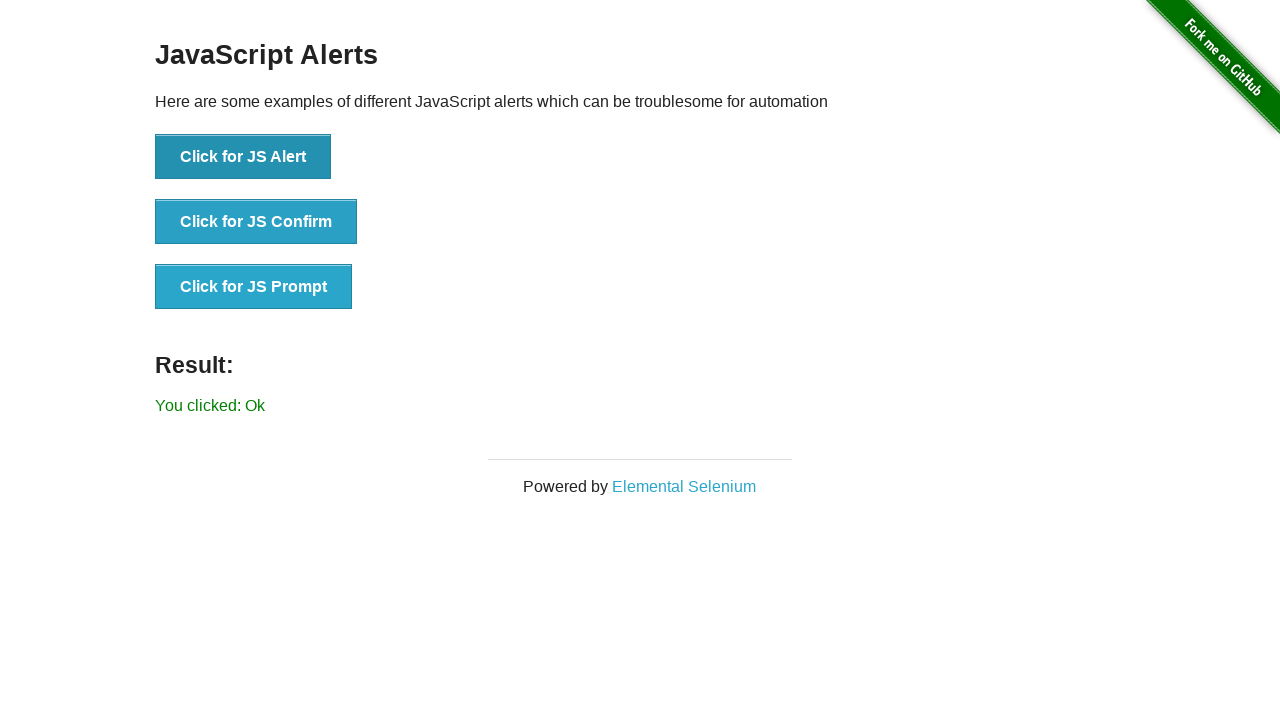

Verified result text element is present
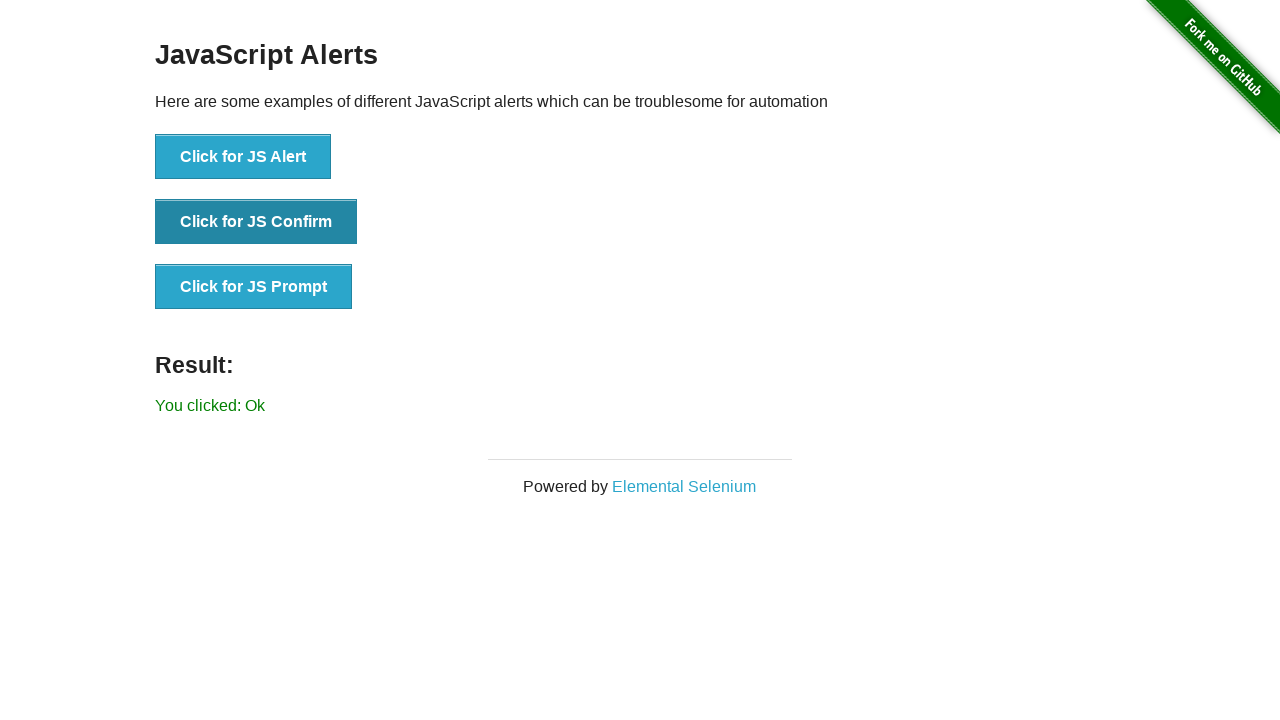

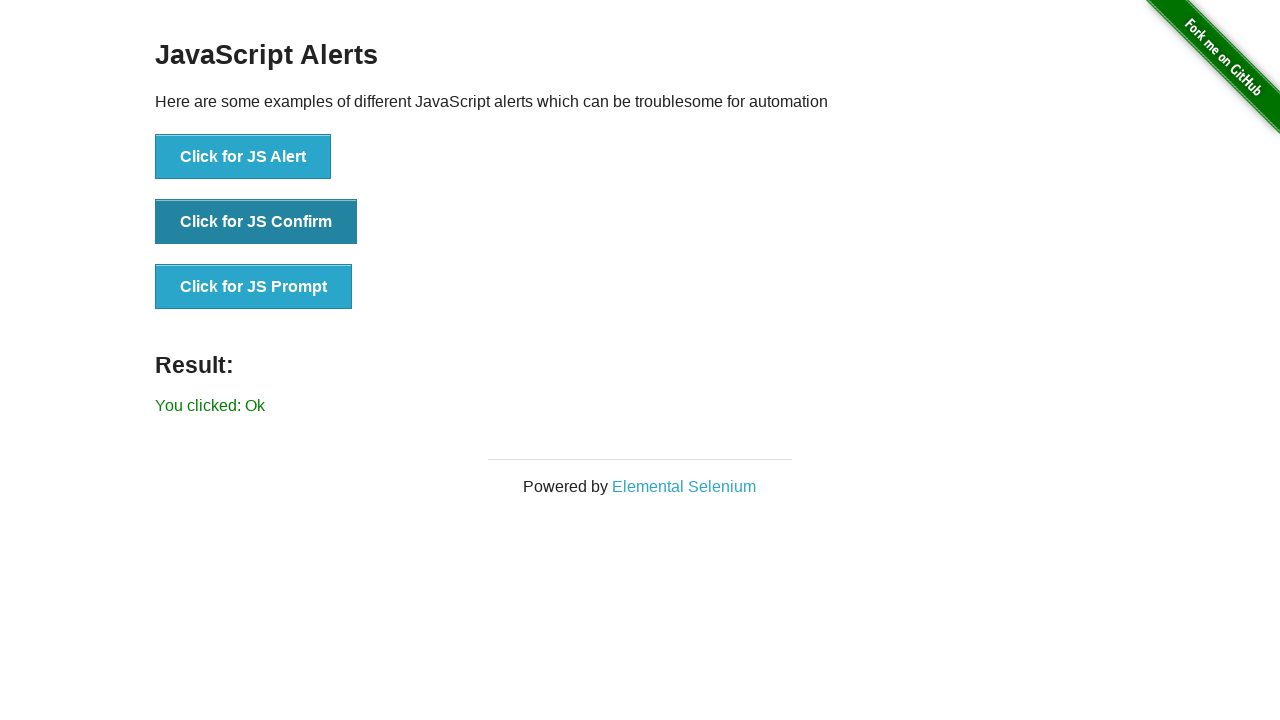